Tests that the new incident page successfully loads

Starting URL: https://incidentdatabase.ai/incidents/new

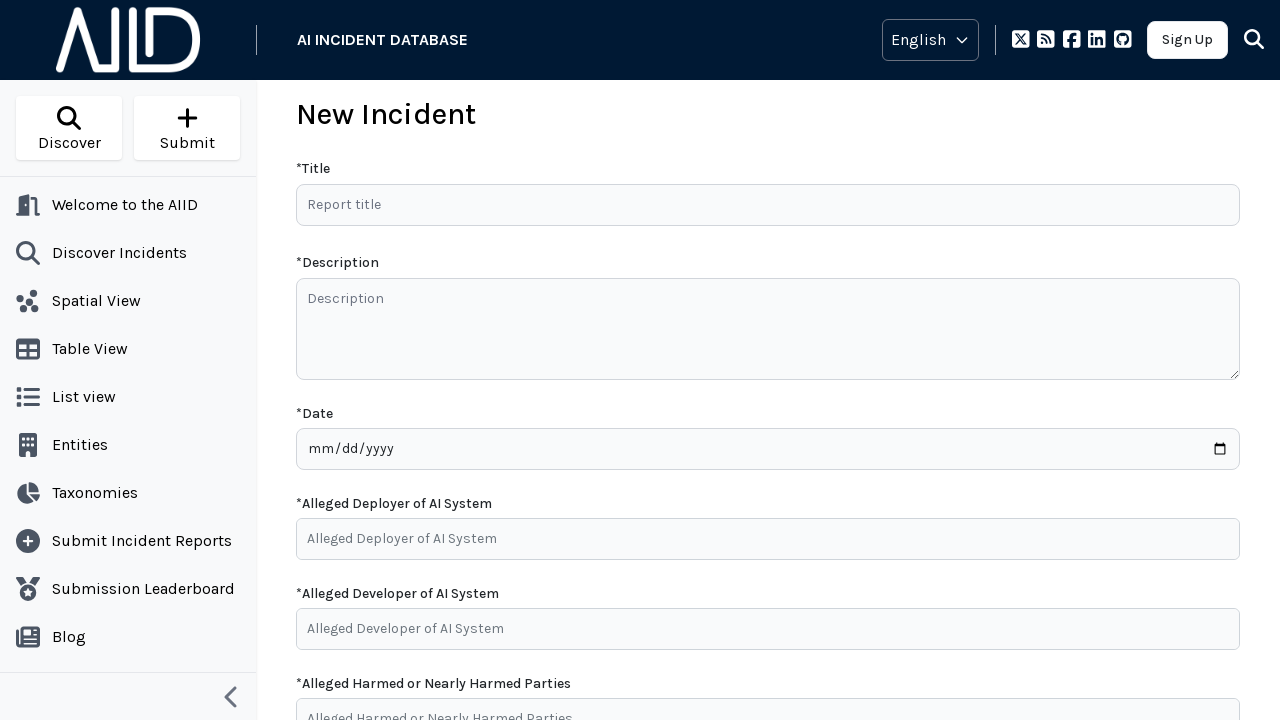

Navigated to new incident page at https://incidentdatabase.ai/incidents/new
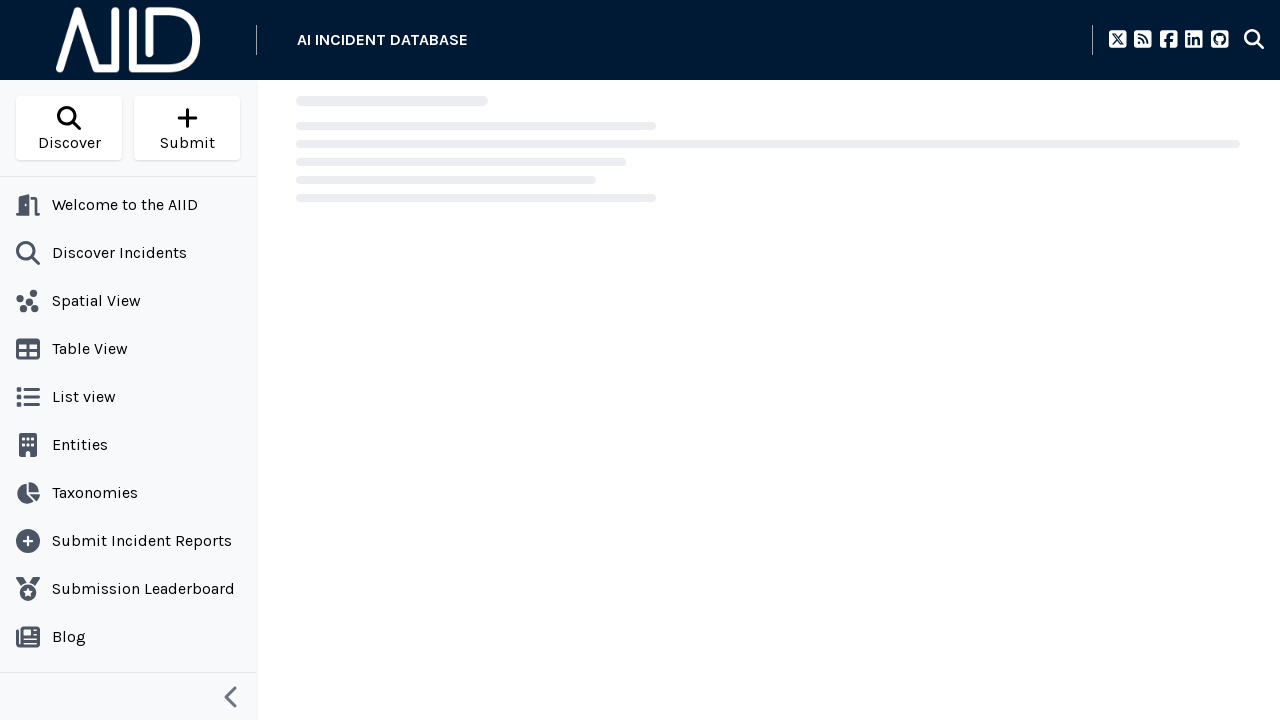

New incident page successfully loaded and DOM content rendered
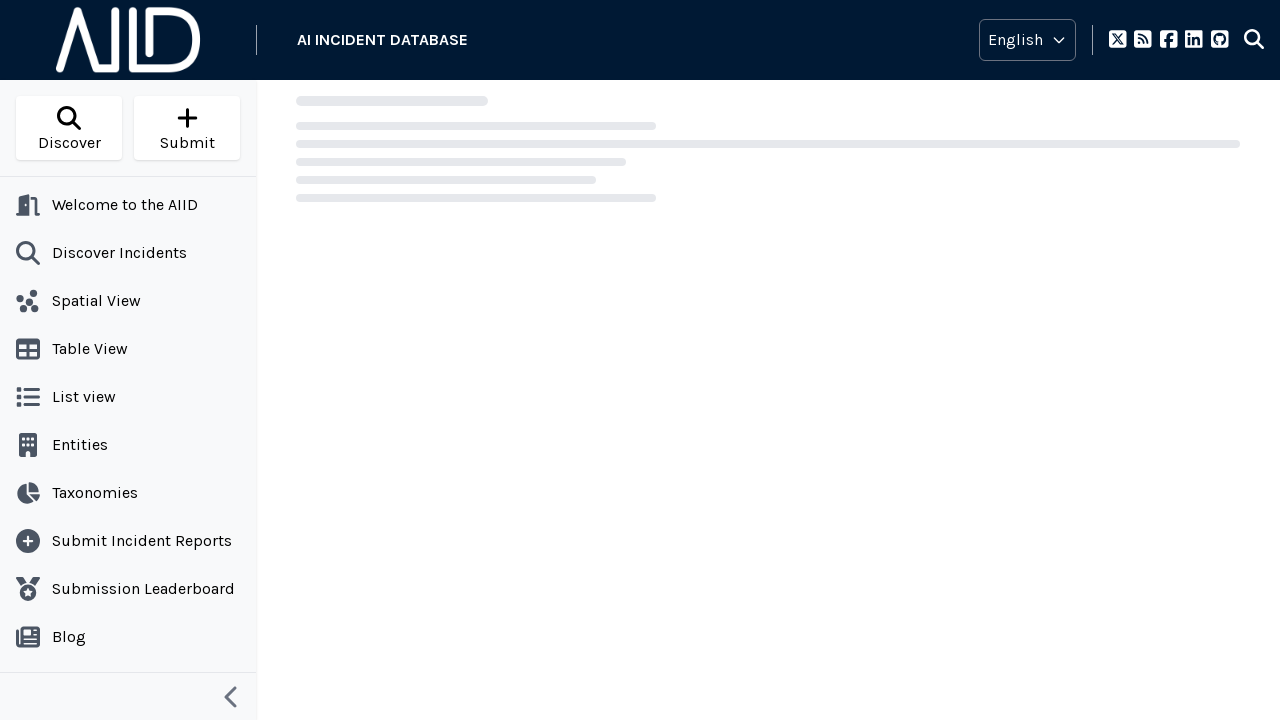

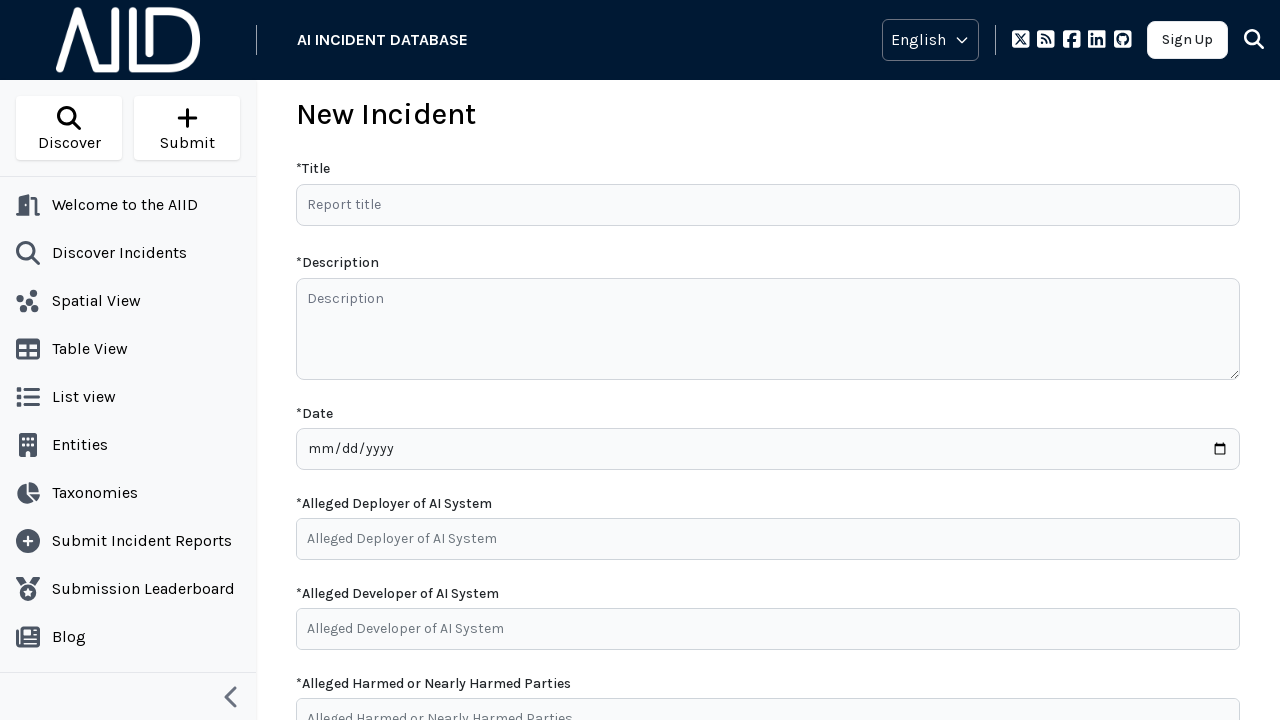